Navigates to YouTube and verifies the page title is "YouTube"

Starting URL: https://youtube.com

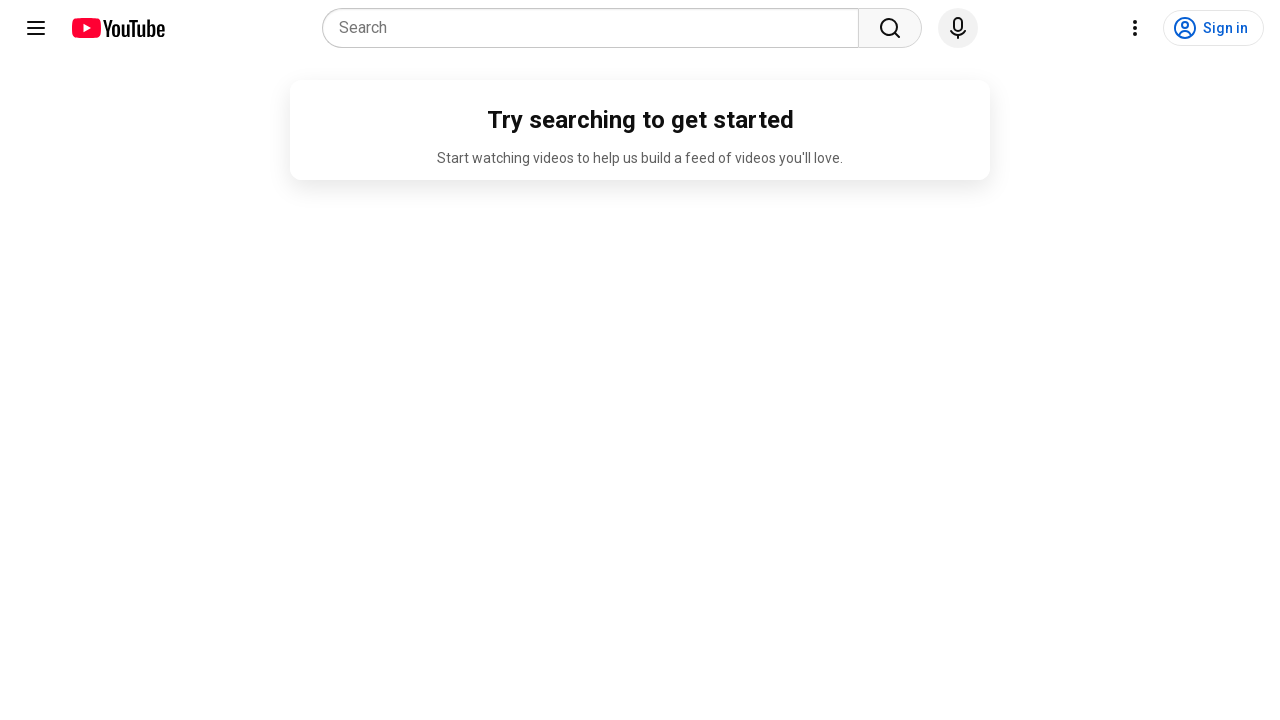

Navigated to YouTube homepage
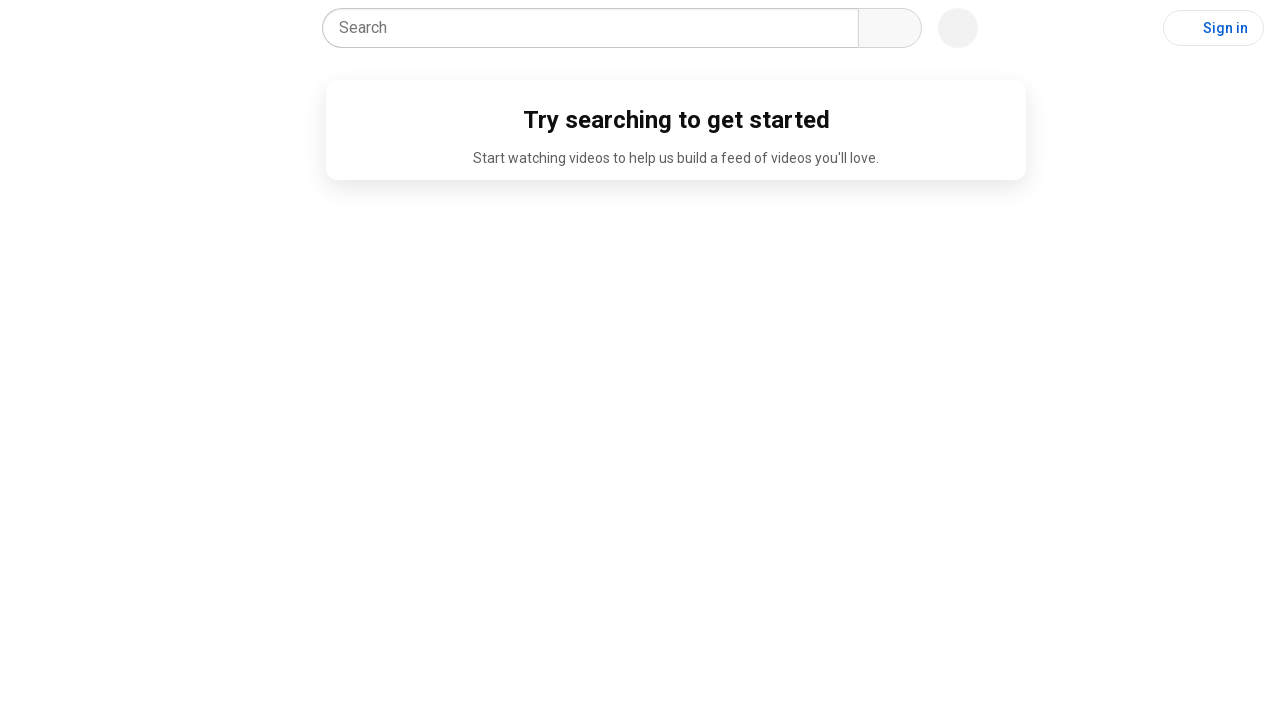

Retrieved page title
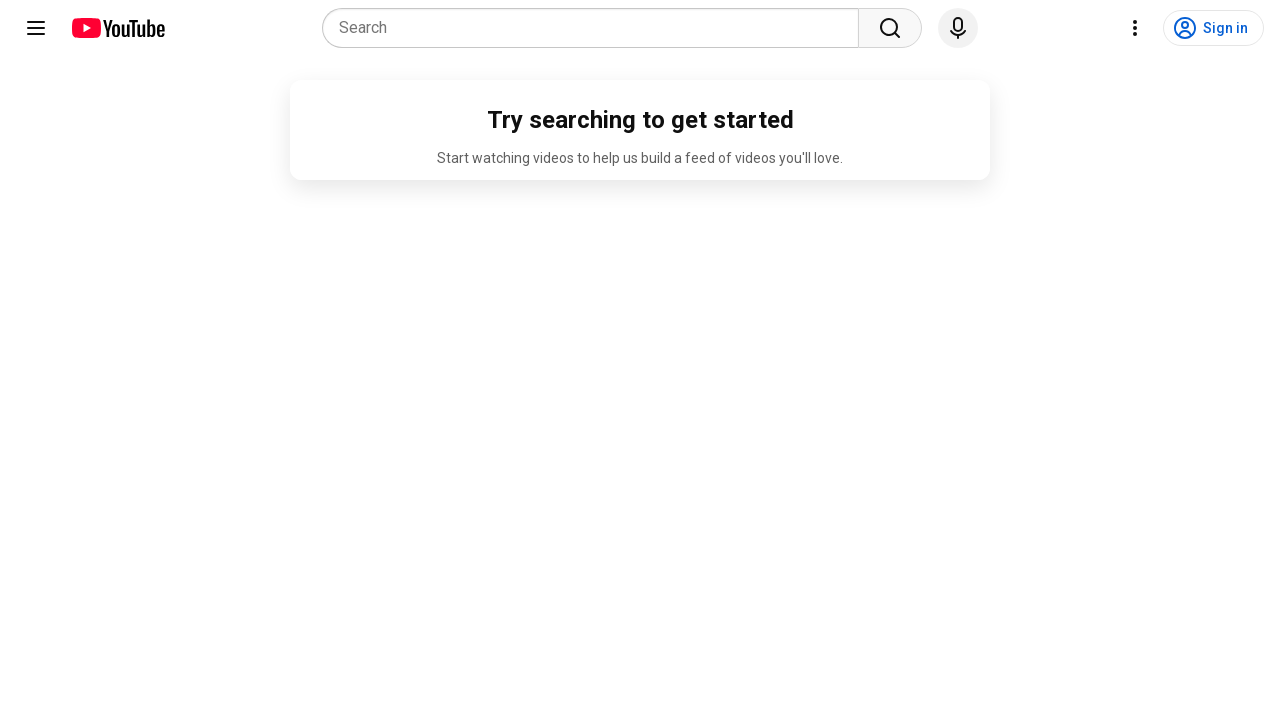

Verified page title is 'YouTube'
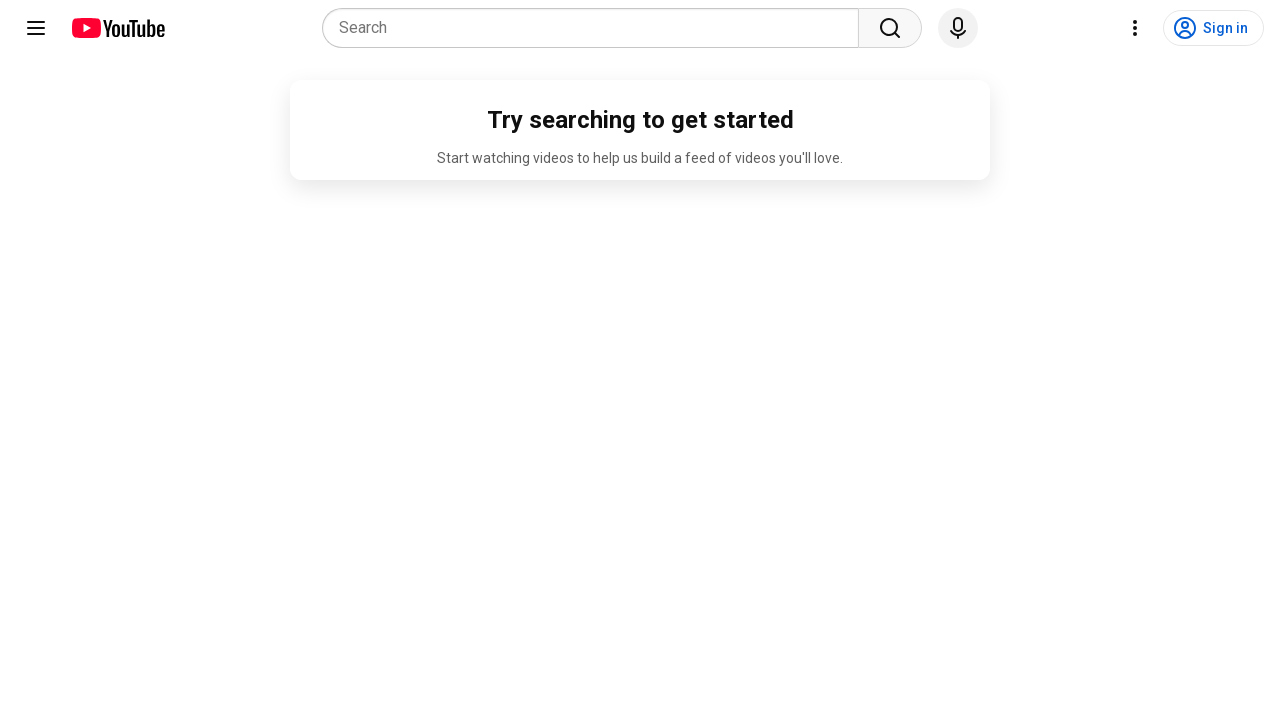

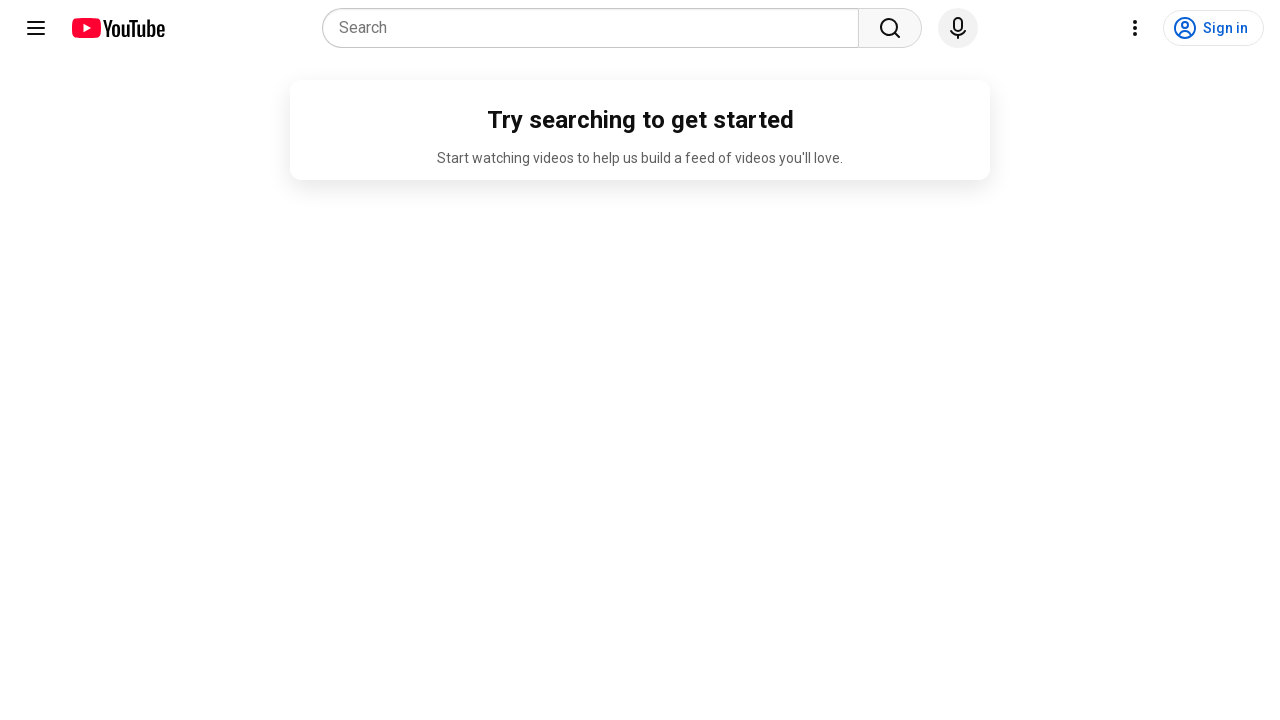